Tests window switching functionality by opening a new window, navigating to a different page, then switching back to the original window

Starting URL: https://ineuron-courses.vercel.app/login

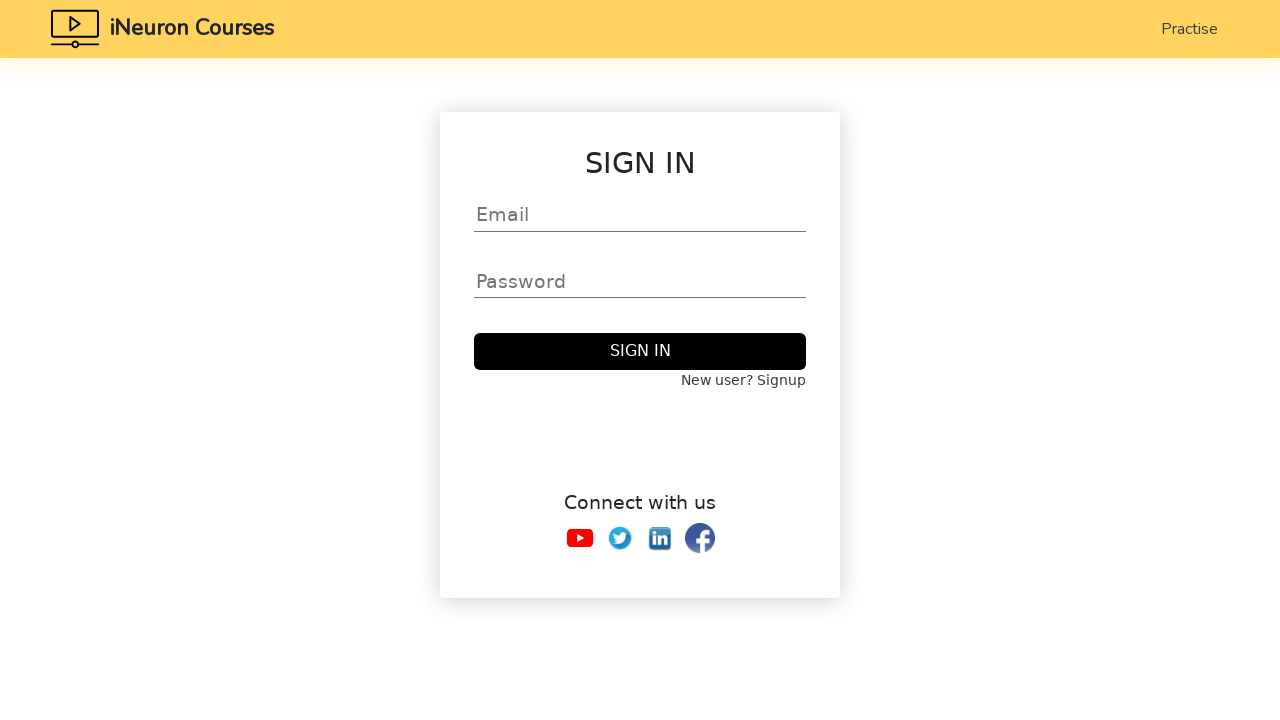

Stored the original page context
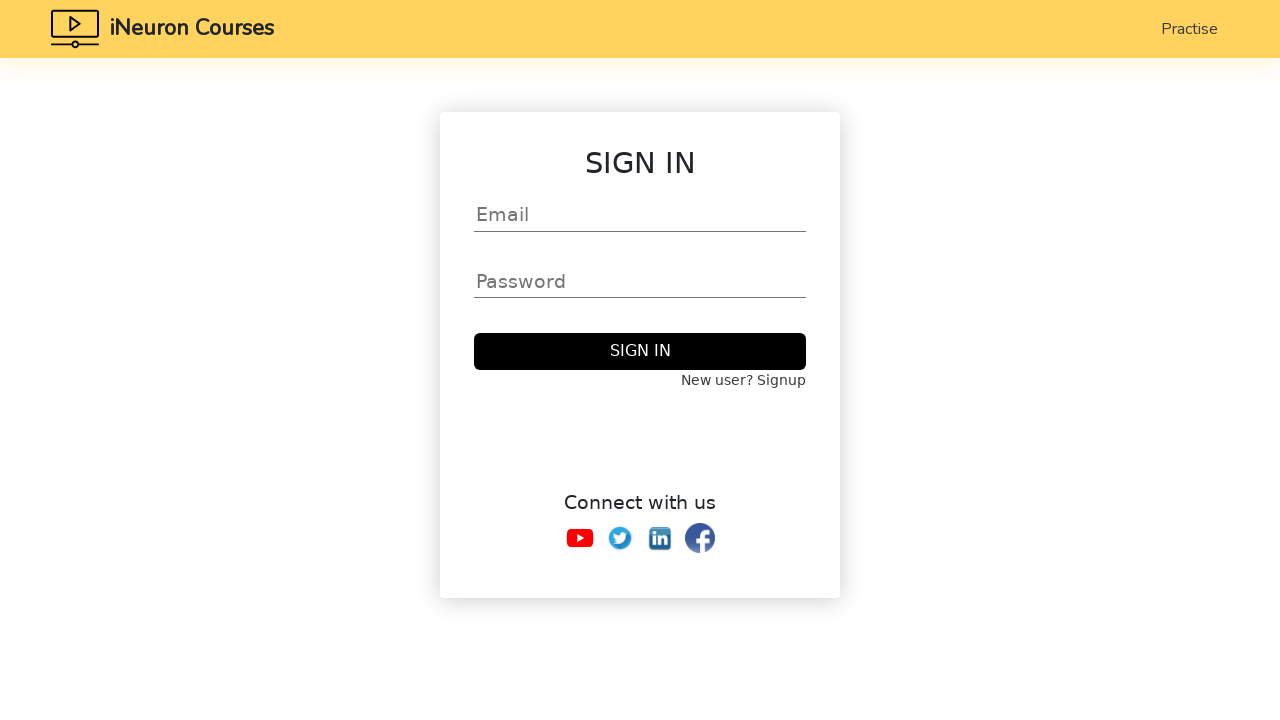

Opened a new page in a new window
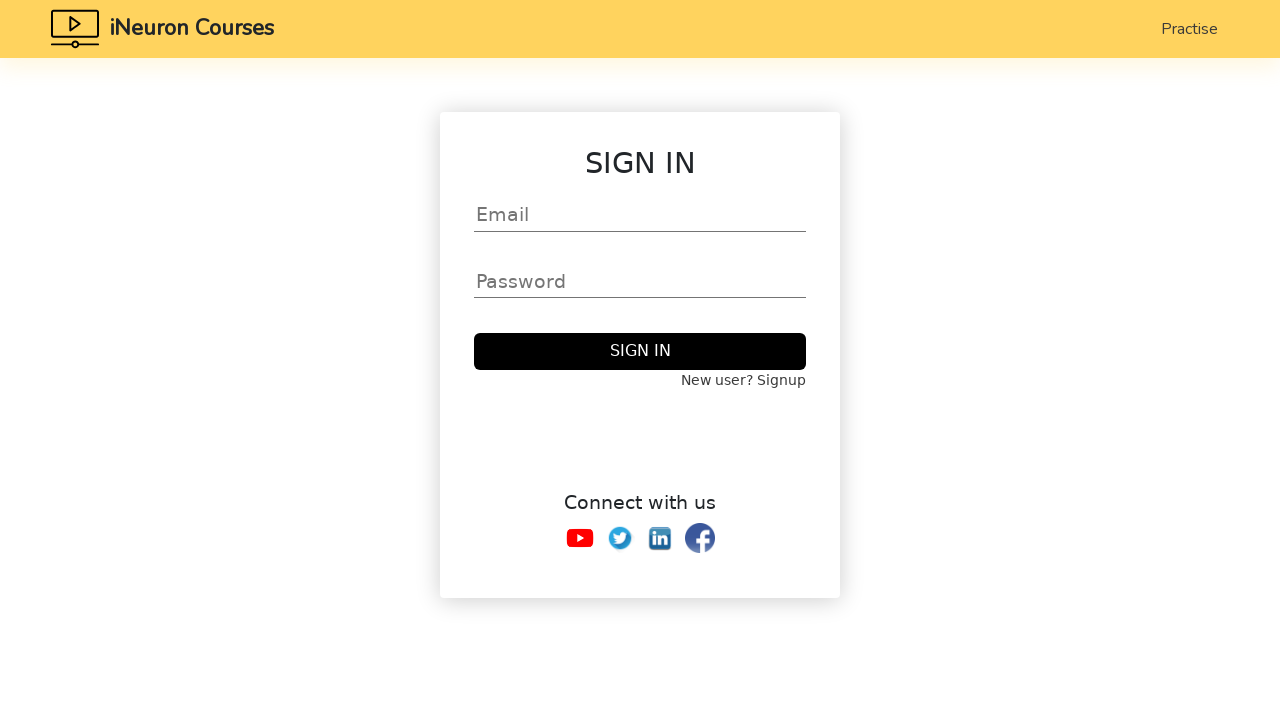

Navigated to signup page in the new window
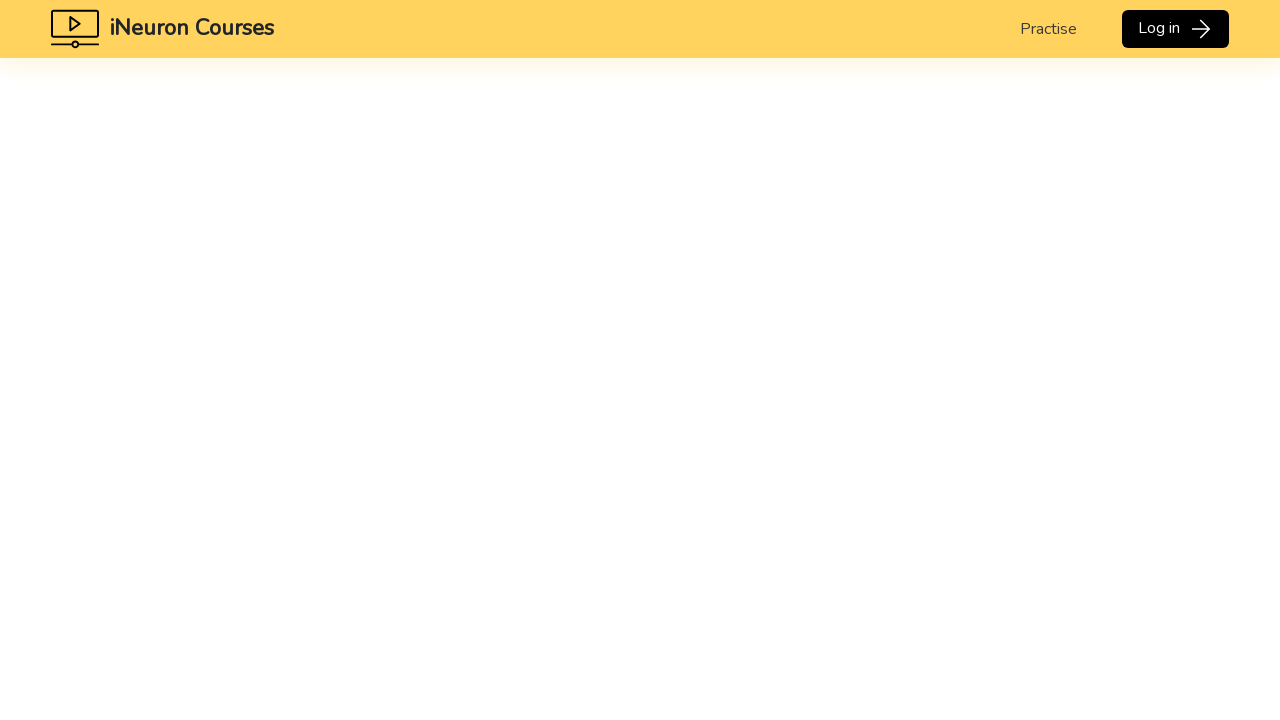

Closed the new window
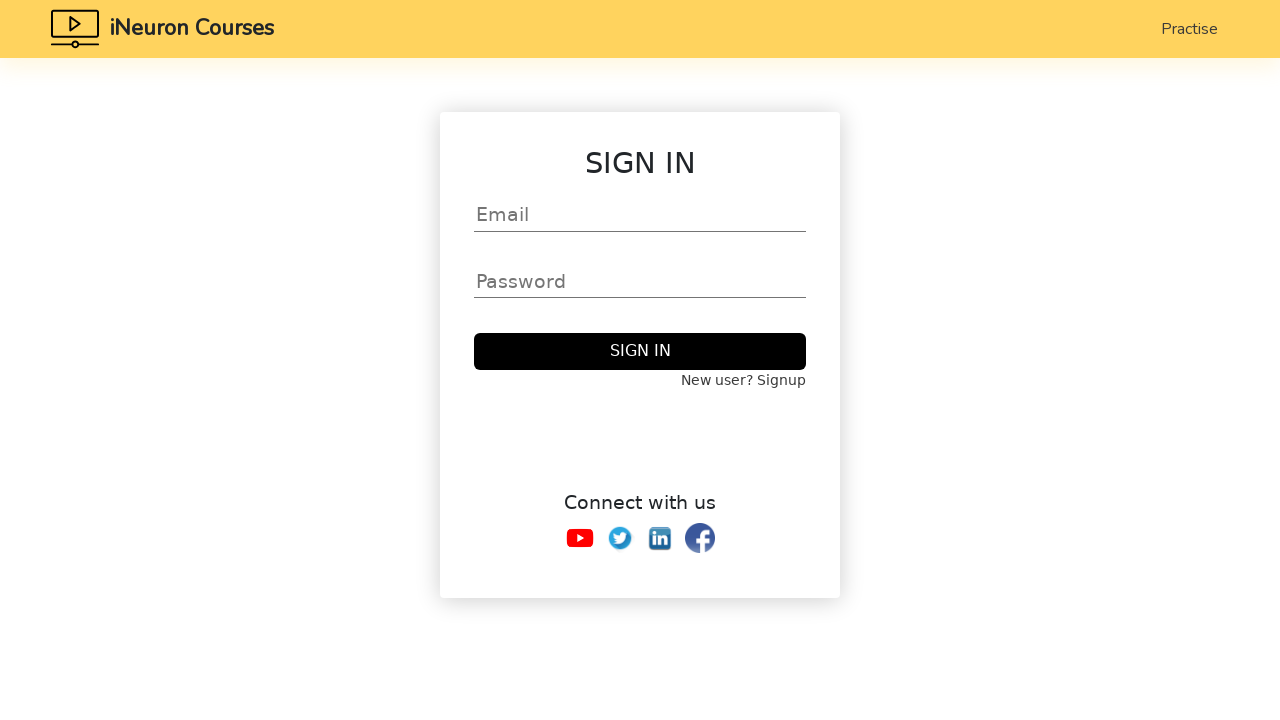

Brought the original page back to focus
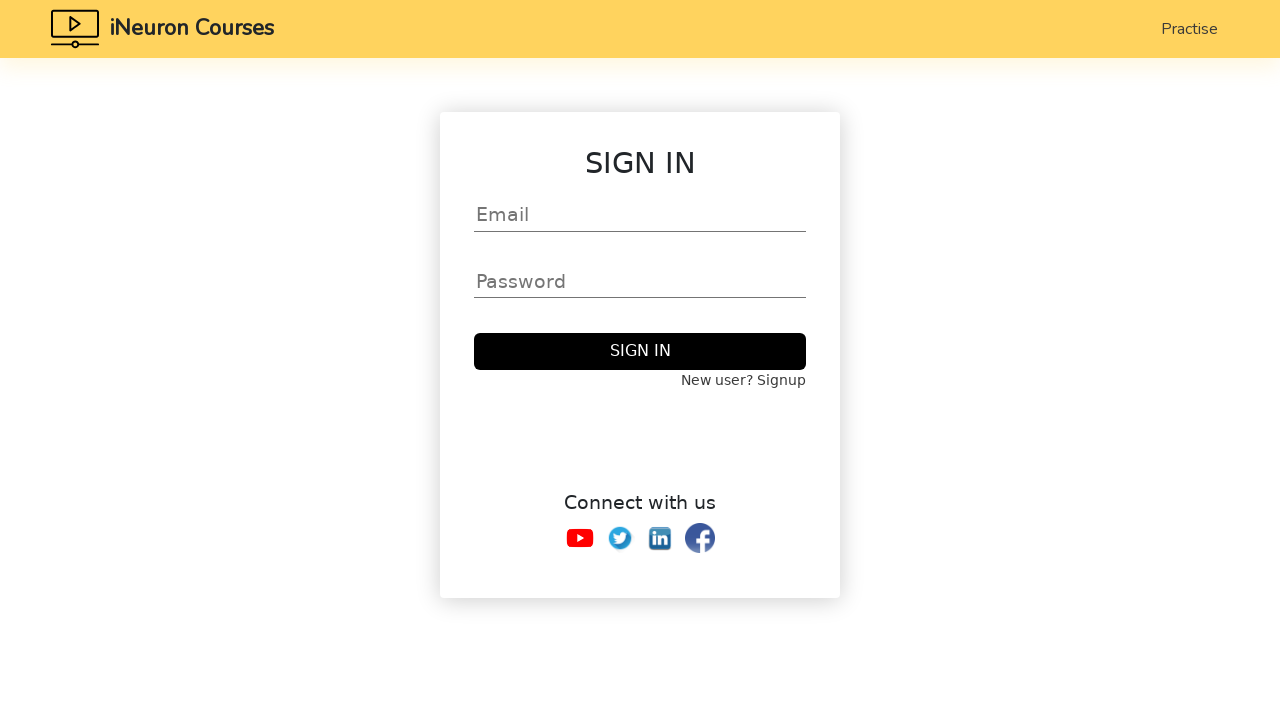

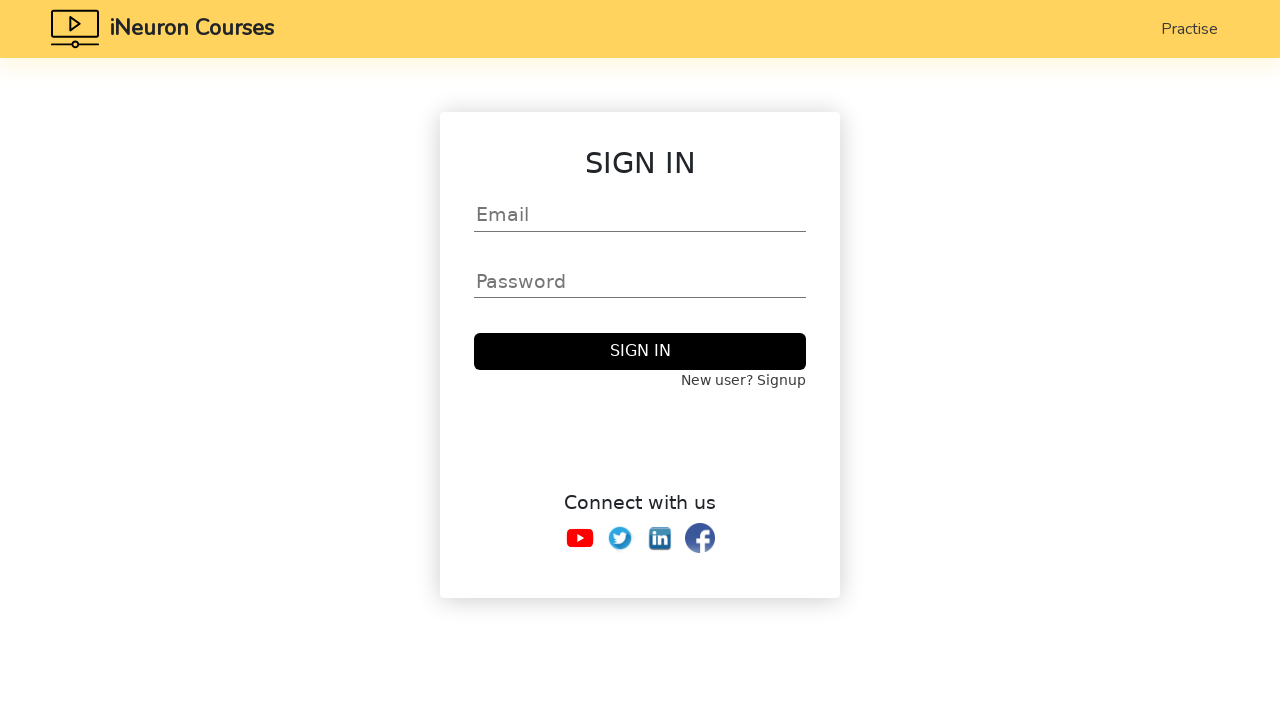